Tests prompt alert functionality by clicking a button, entering text in the prompt, and accepting it

Starting URL: https://demoqa.com/alerts

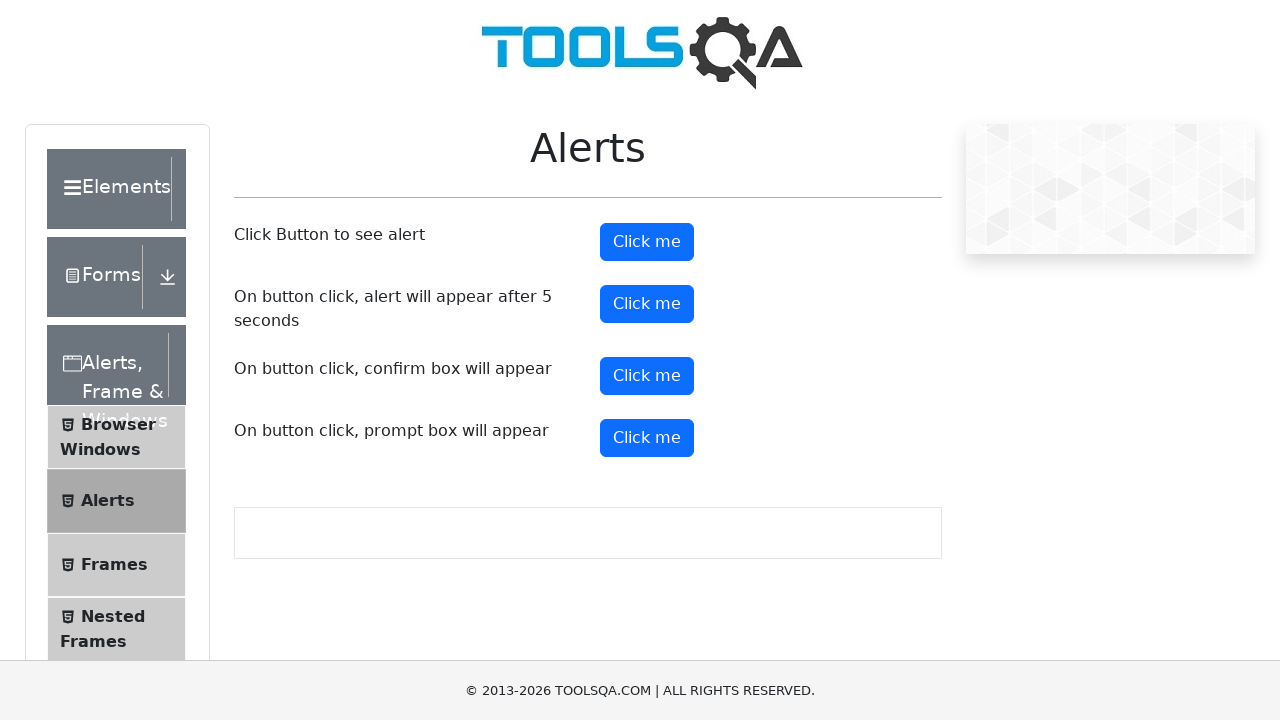

Set up dialog handler to accept prompt with text 'Test'
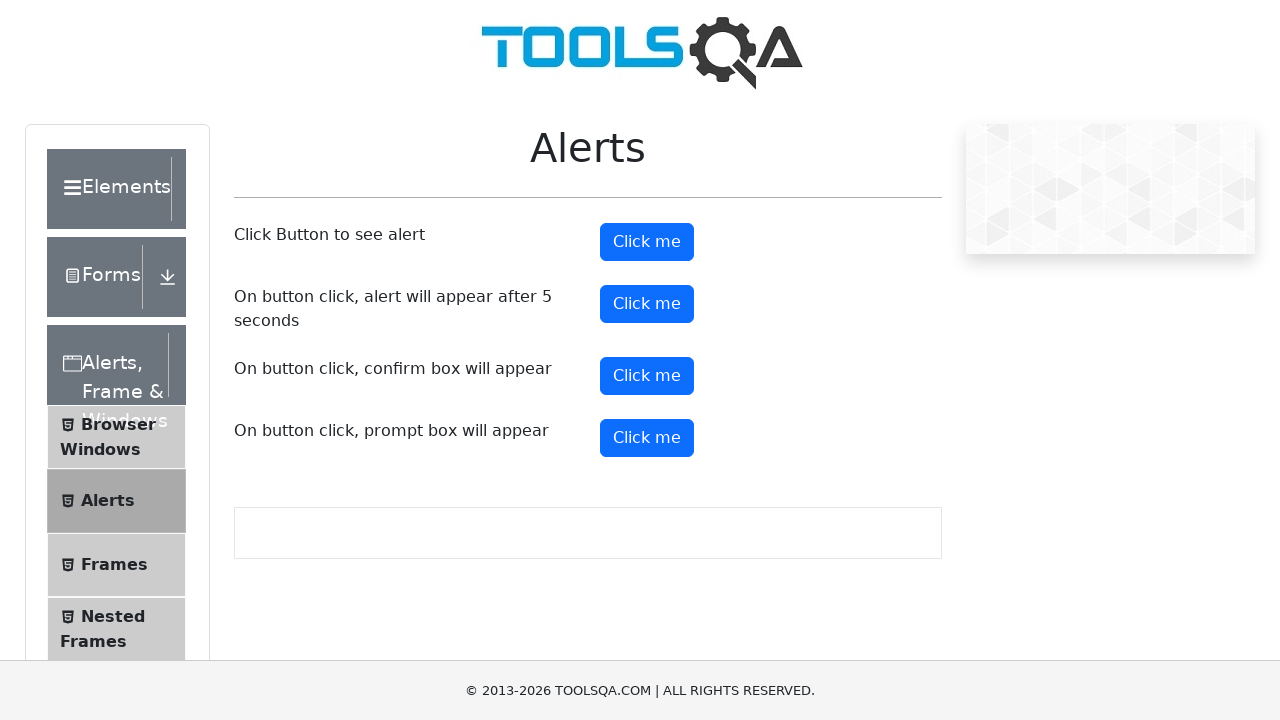

Clicked prompt alert button at (647, 438) on #promtButton
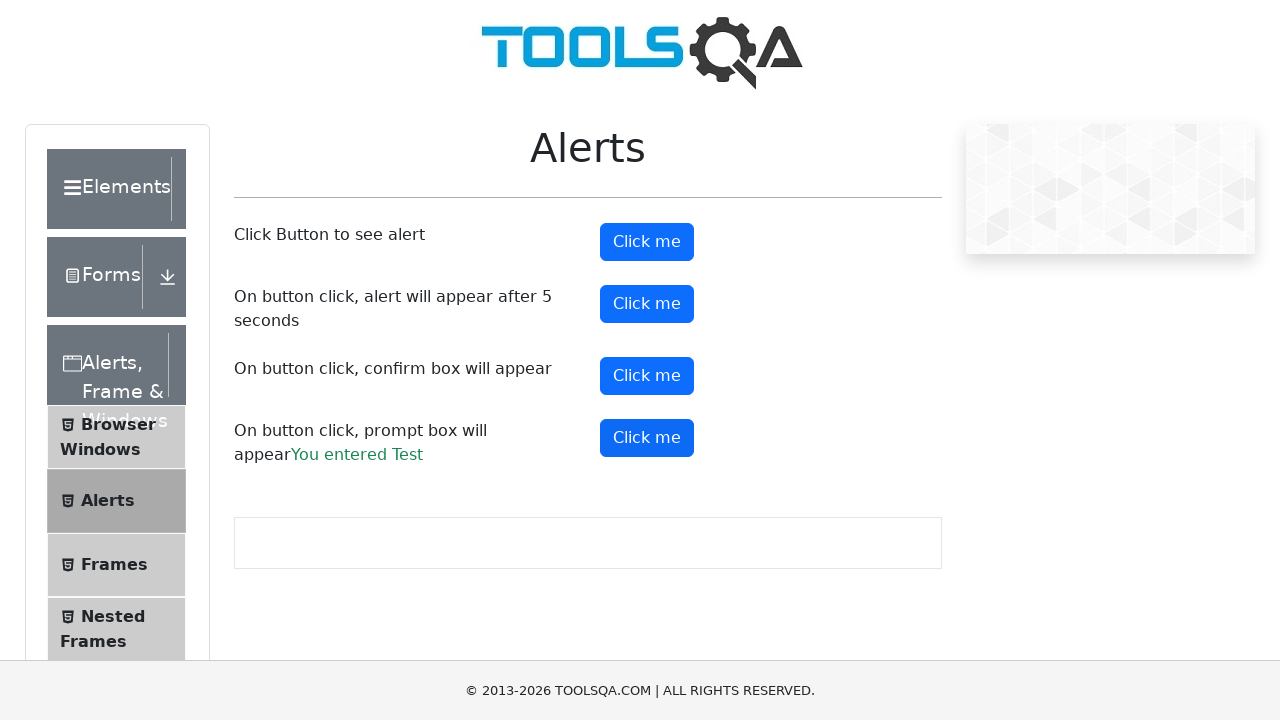

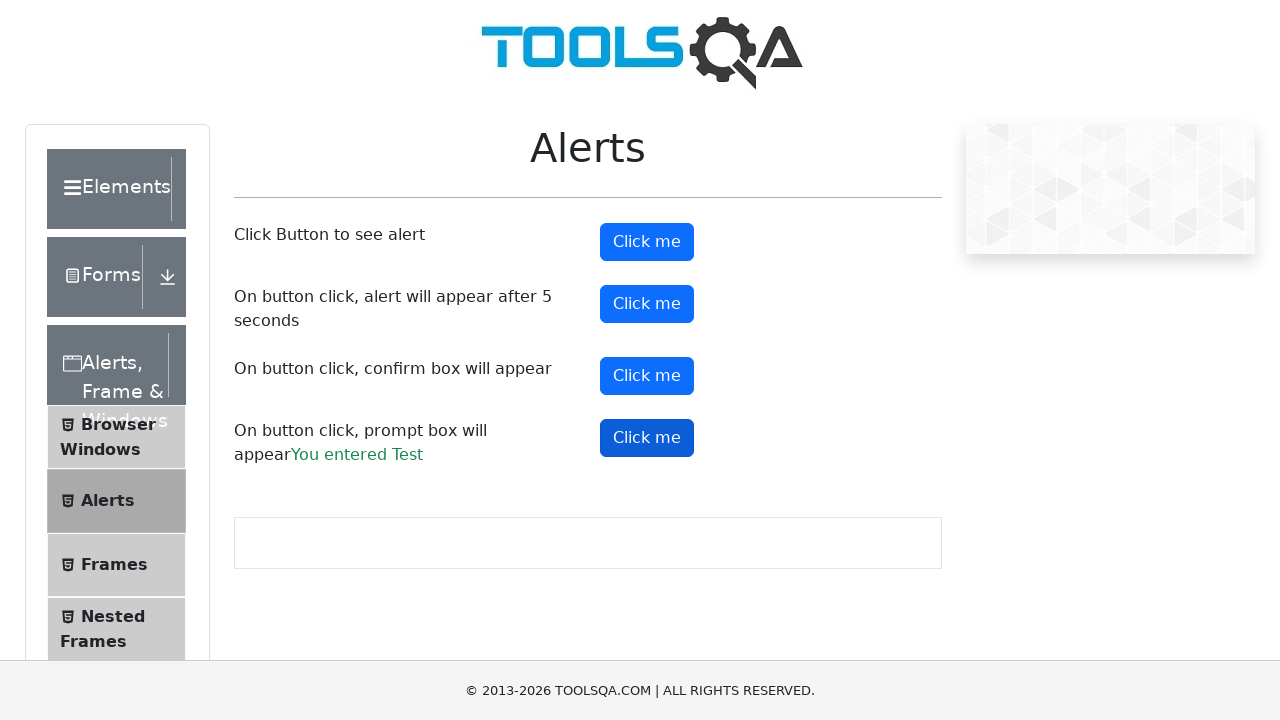